Tests clicking a button with a dynamically generated ID on the UI Testing Playground. The script clicks the blue primary button multiple times to verify it can be located despite having a dynamic ID.

Starting URL: http://uitestingplayground.com/dynamicid

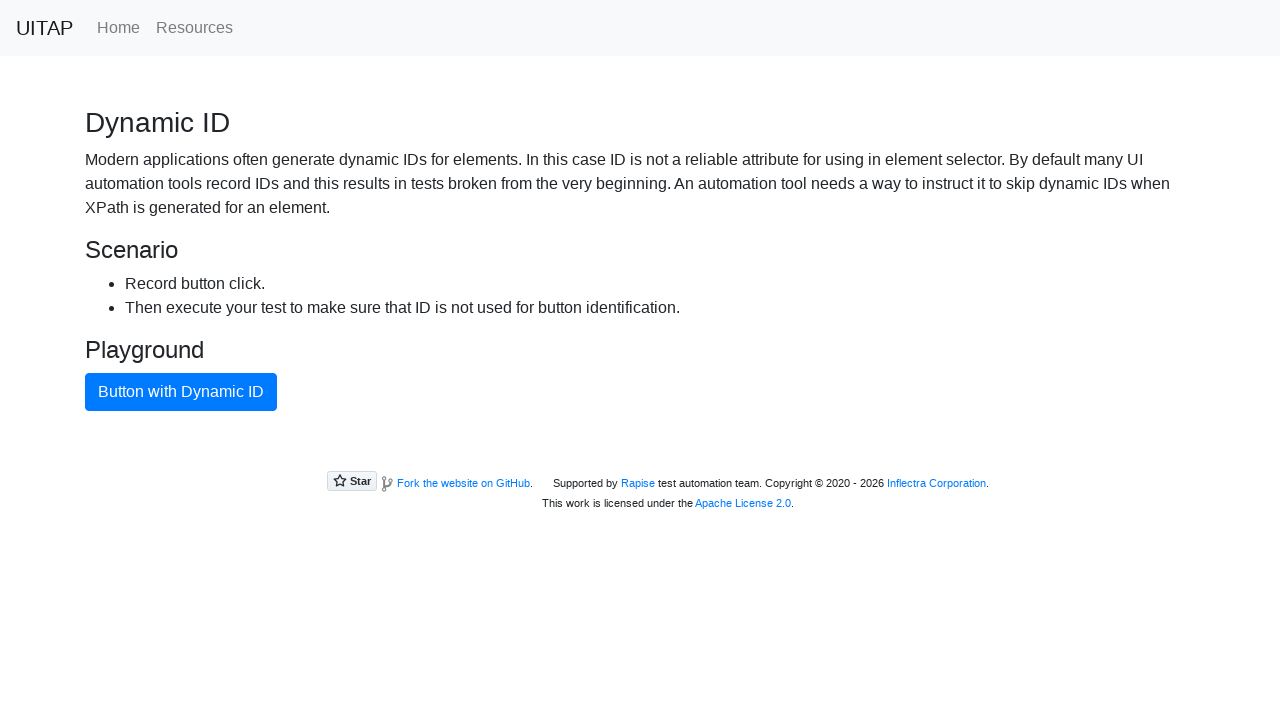

Clicked the blue primary button for the first time at (181, 392) on .btn.btn-primary
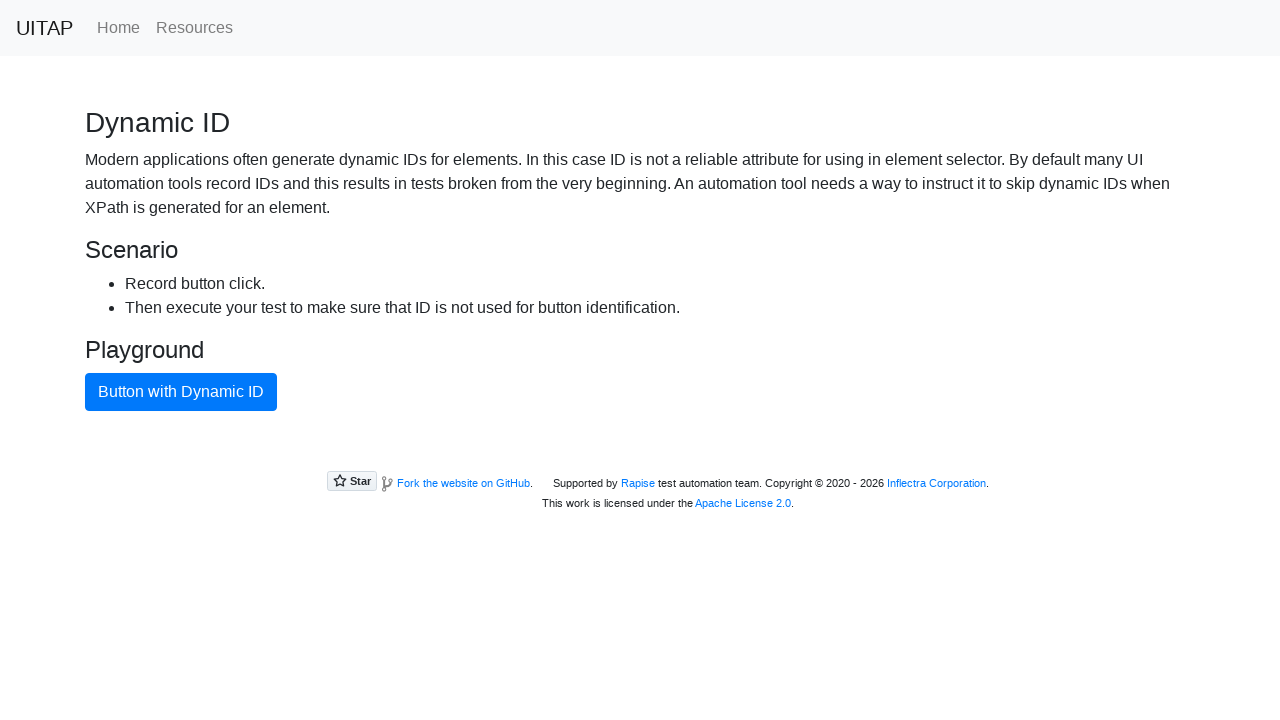

Clicked the blue primary button again to verify dynamic ID handling at (181, 392) on .btn.btn-primary
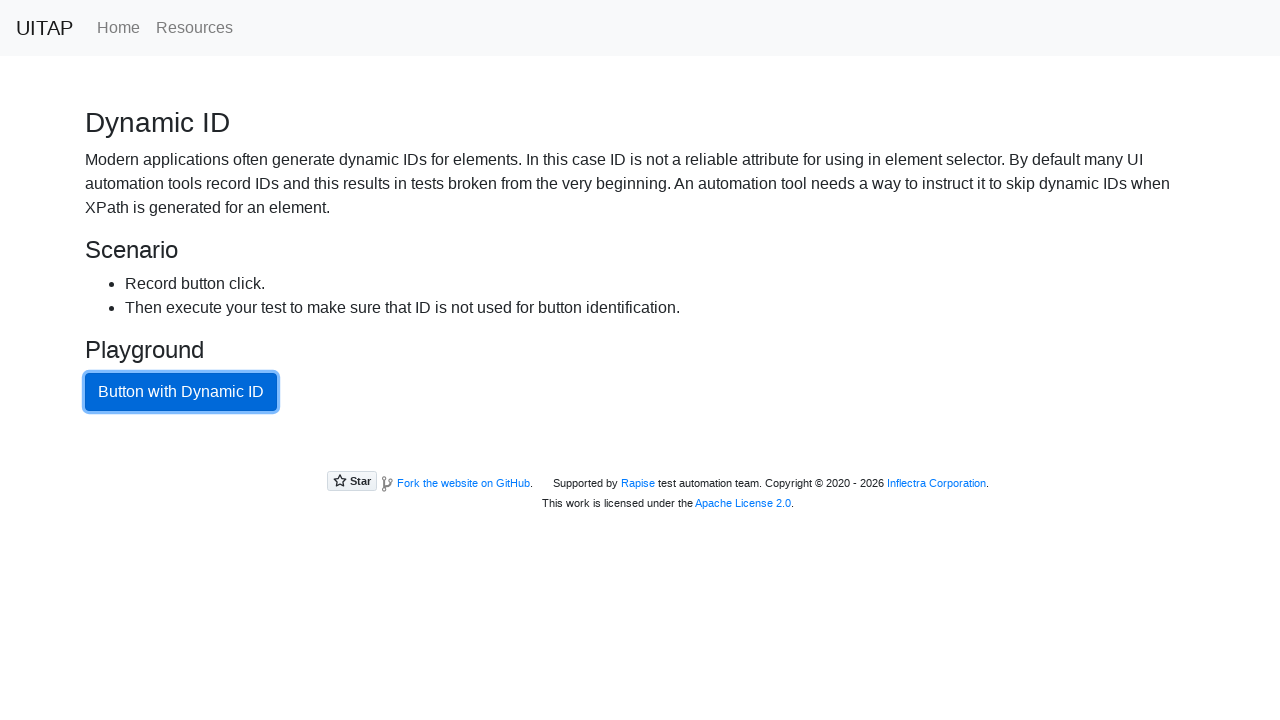

Clicked the blue primary button again to verify dynamic ID handling at (181, 392) on .btn.btn-primary
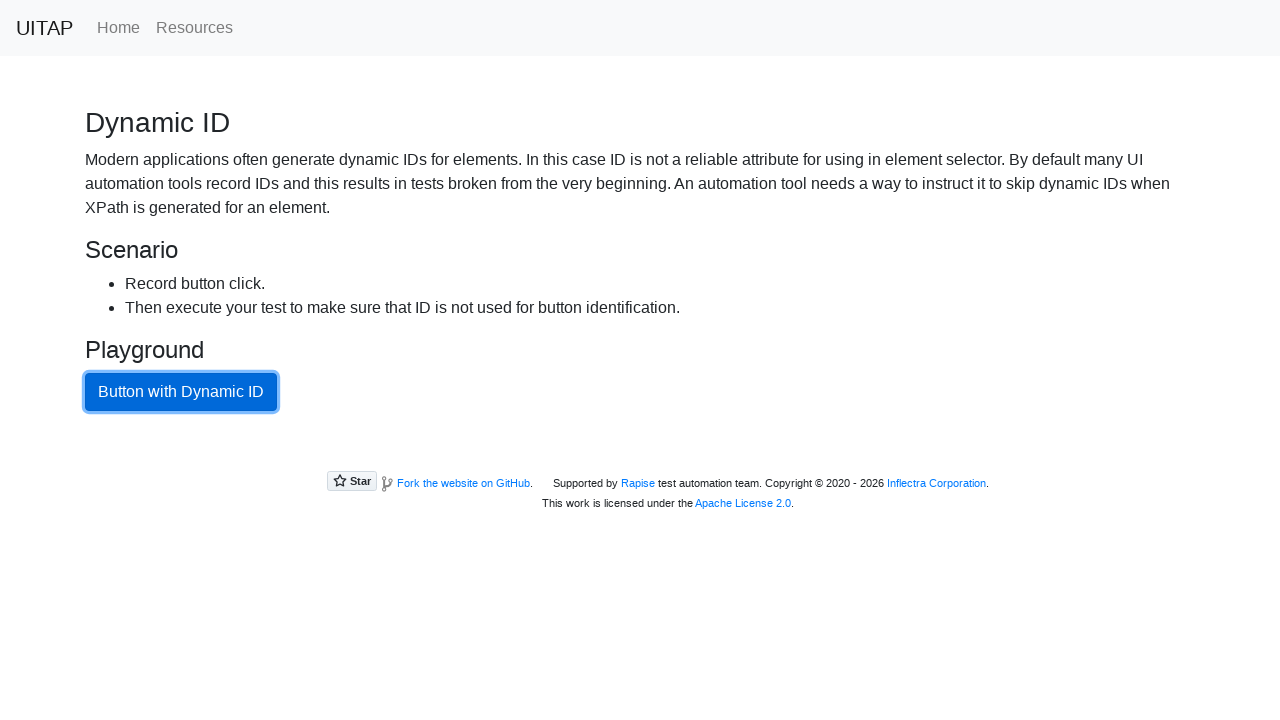

Clicked the blue primary button again to verify dynamic ID handling at (181, 392) on .btn.btn-primary
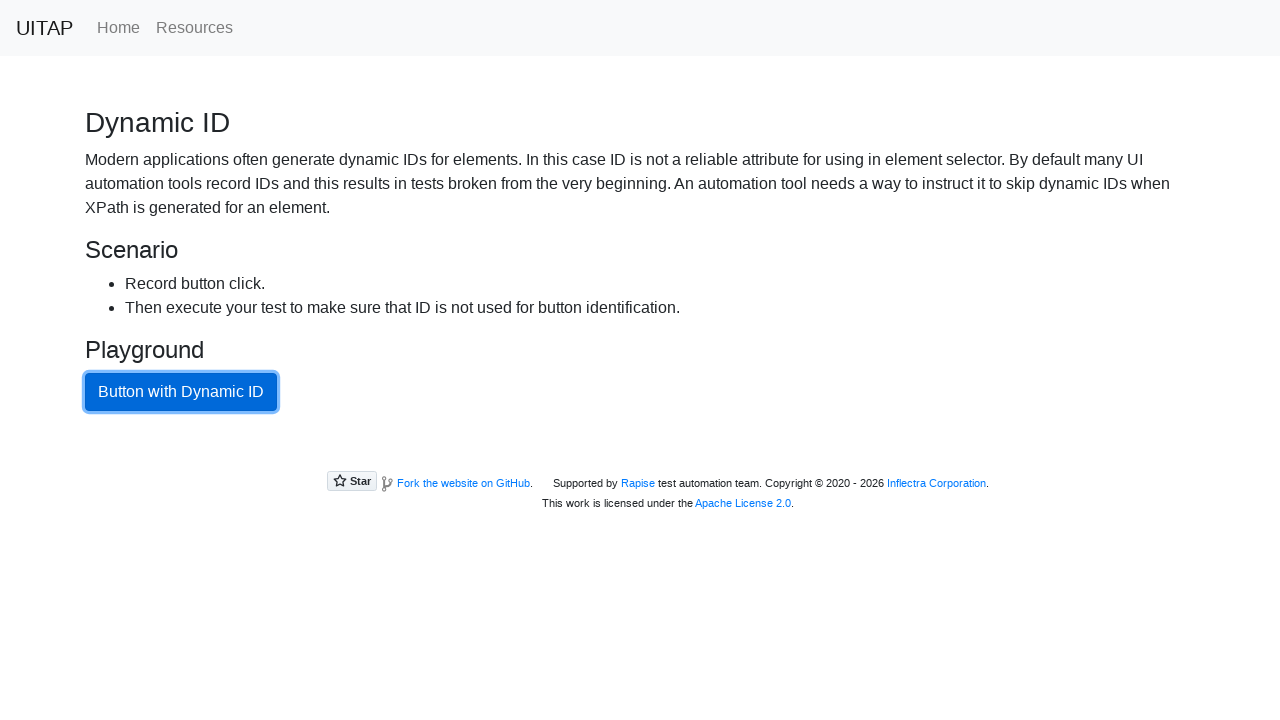

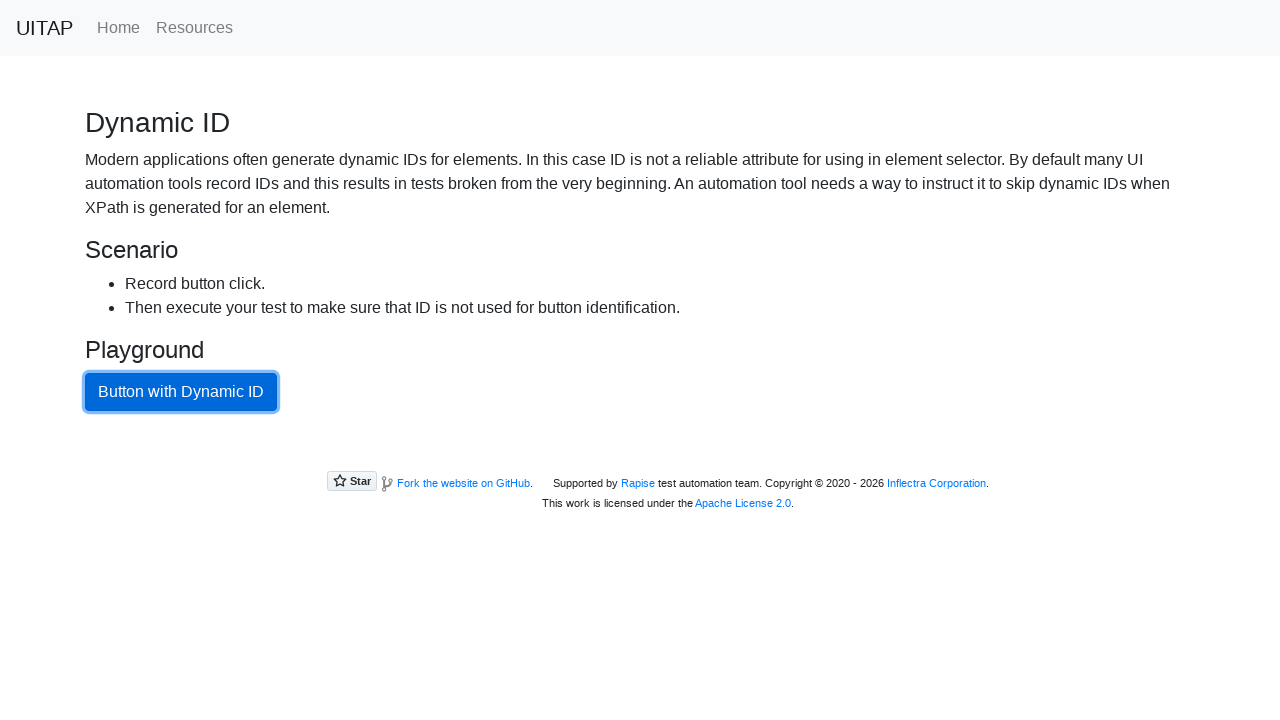